Solves a math problem by extracting a value from an element's attribute, calculating the result, and submitting the form with checkboxes

Starting URL: https://suninjuly.github.io/get_attribute.html

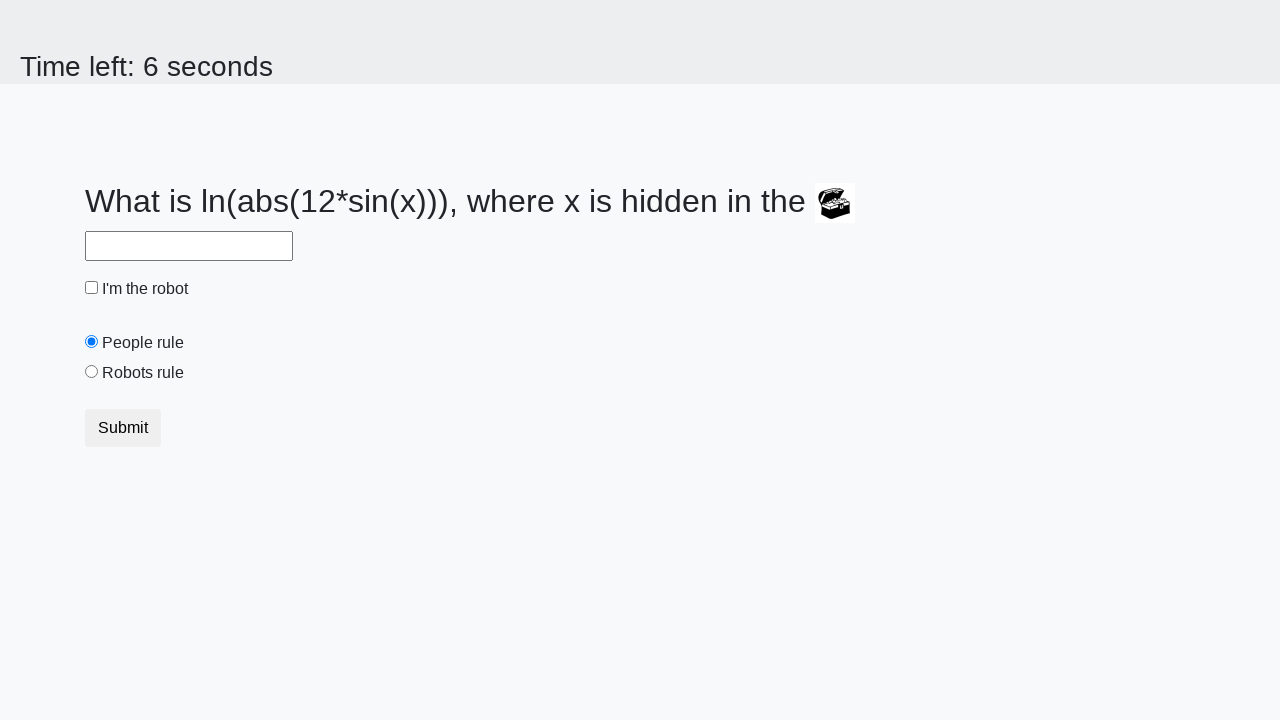

Extracted value from treasure element's valuex attribute
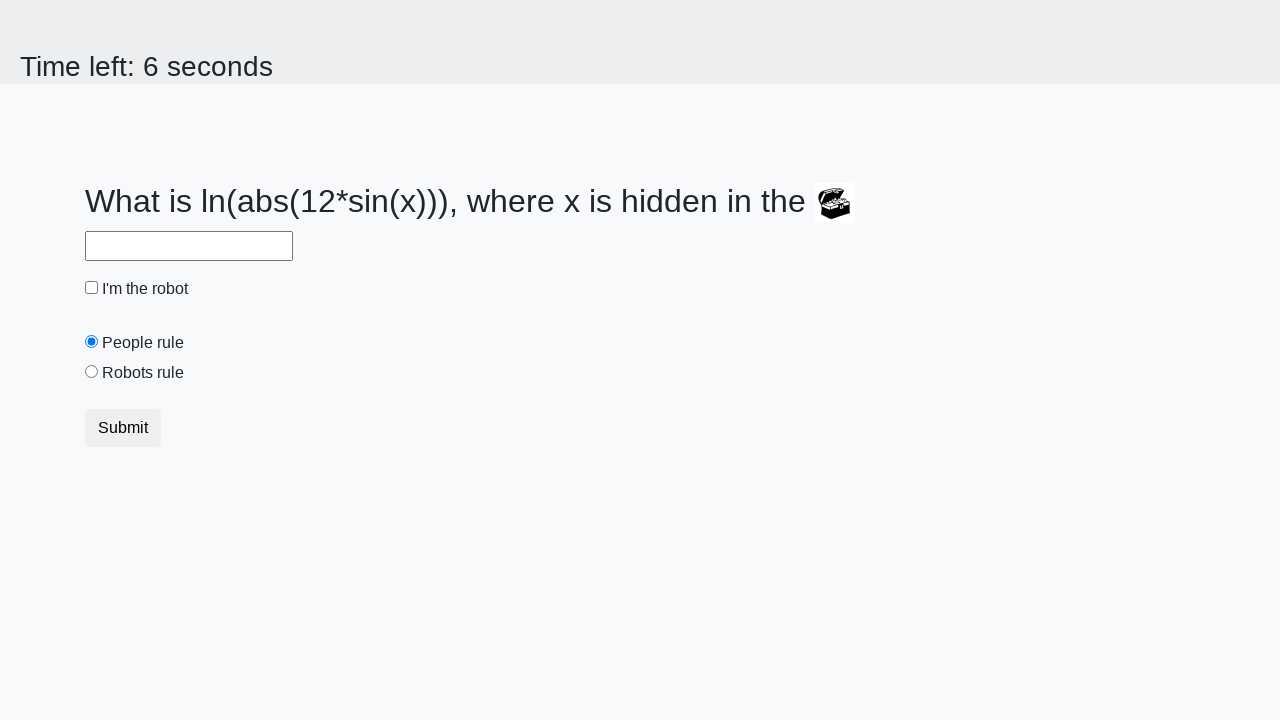

Calculated math formula result: log(abs(12*sin(x)))
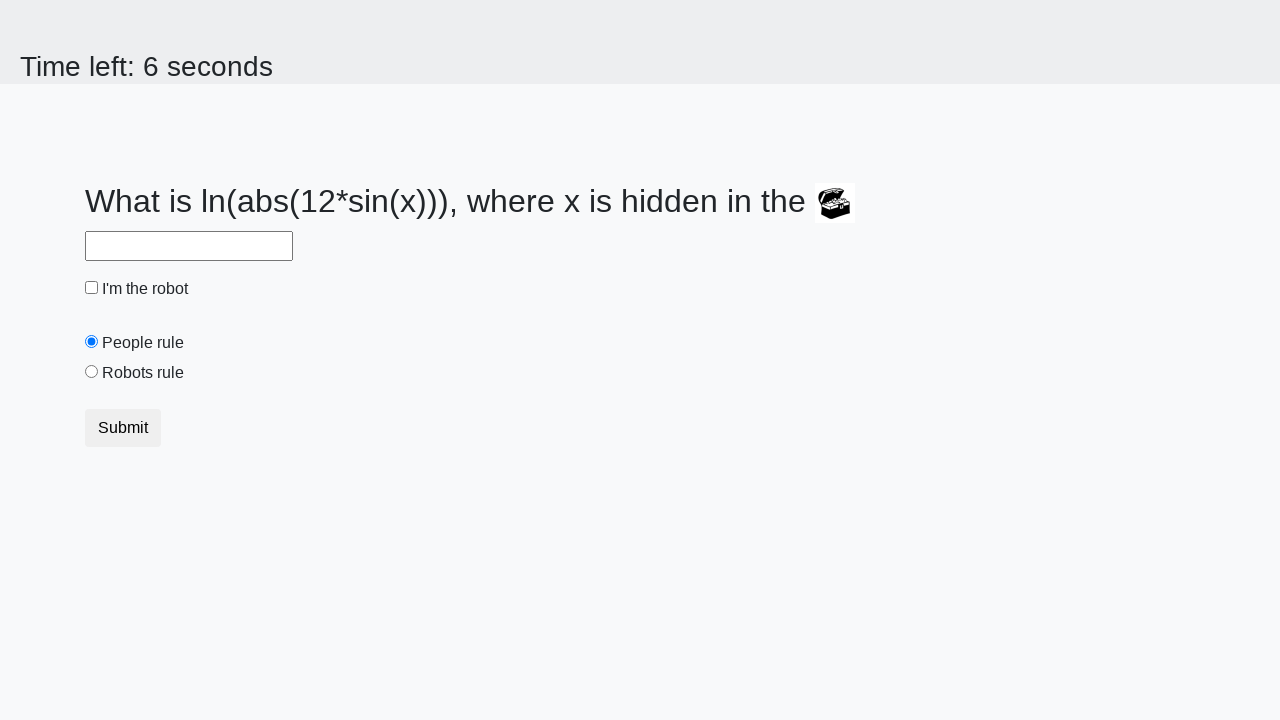

Filled answer field with calculated result on #answer
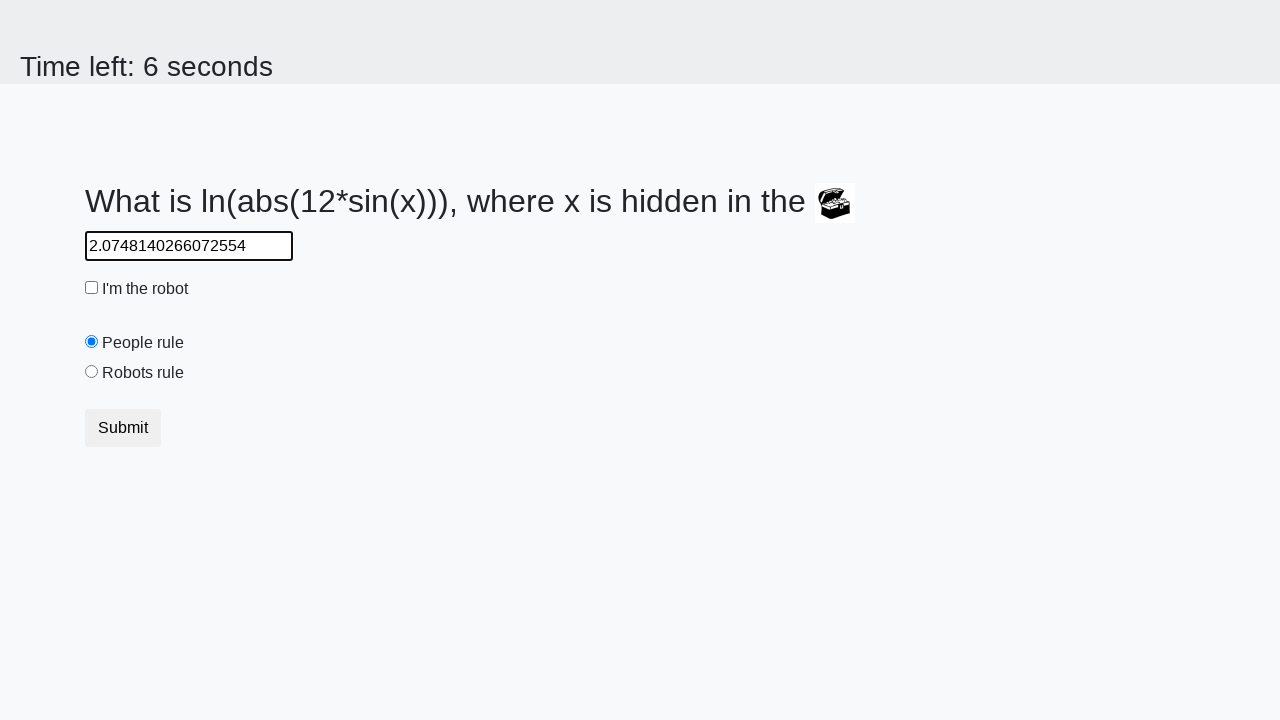

Checked the robot checkbox at (92, 288) on #robotCheckbox
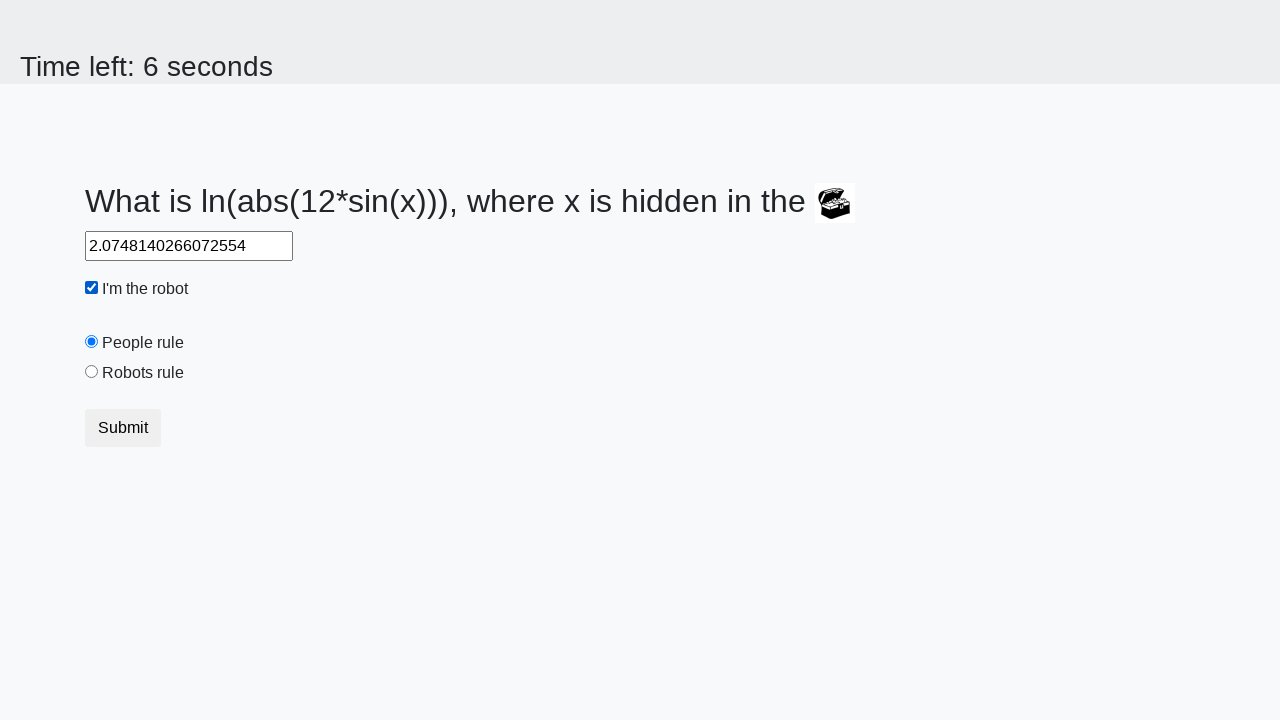

Selected the robots rule radio button at (92, 372) on #robotsRule
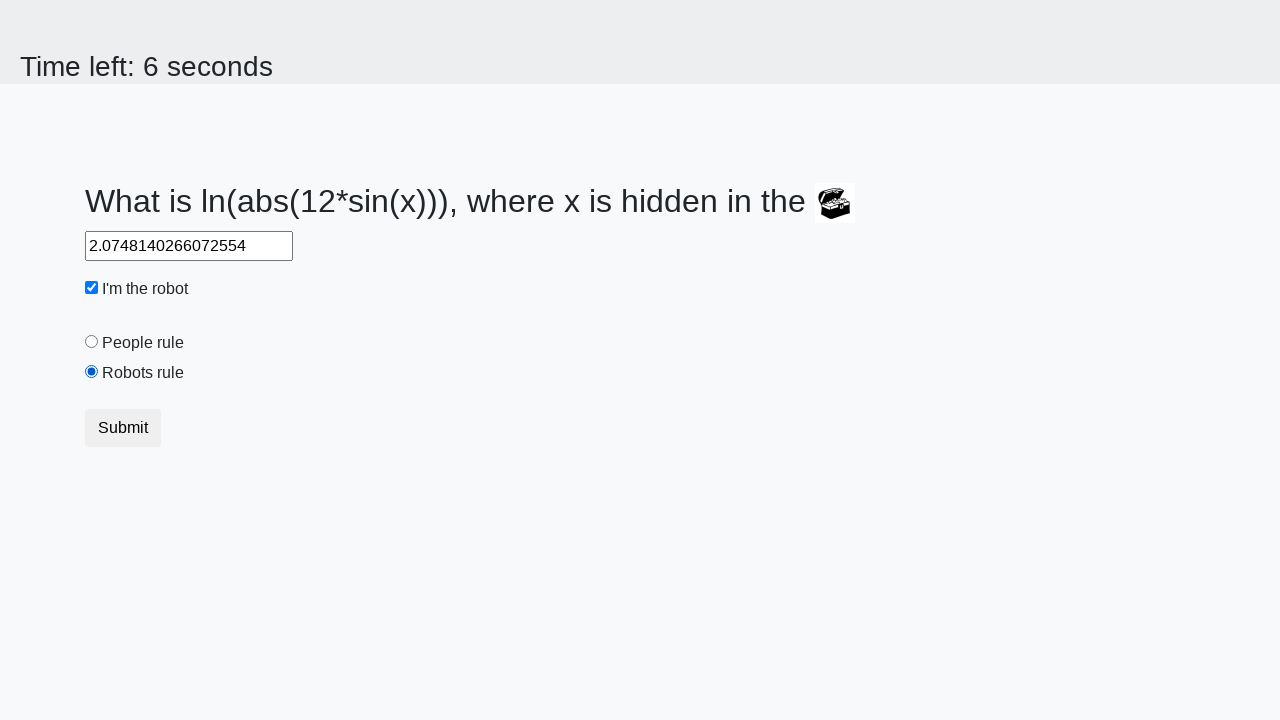

Submitted the form at (123, 428) on button[type='submit']
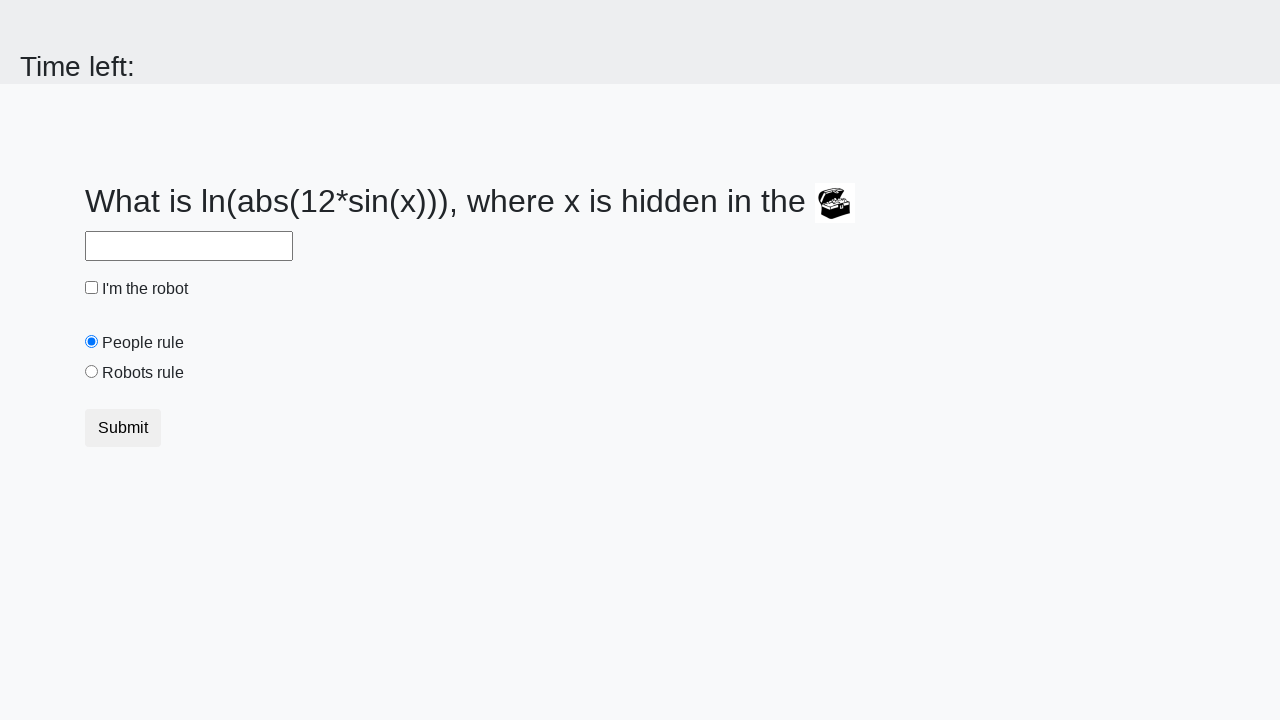

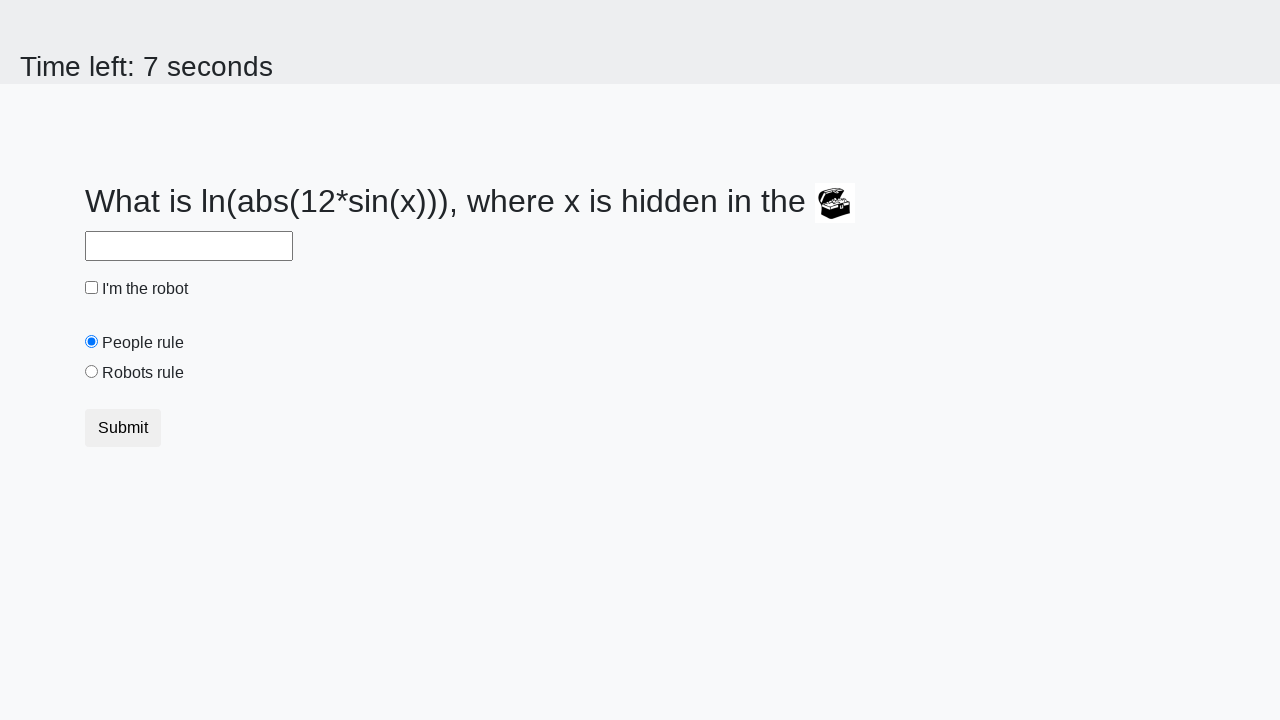